Tests that a guest can enter their name in the name input field on a video call page

Starting URL: https://call.myteam.mail.ru/8448fdae17b64623b8d62de7022bdee9

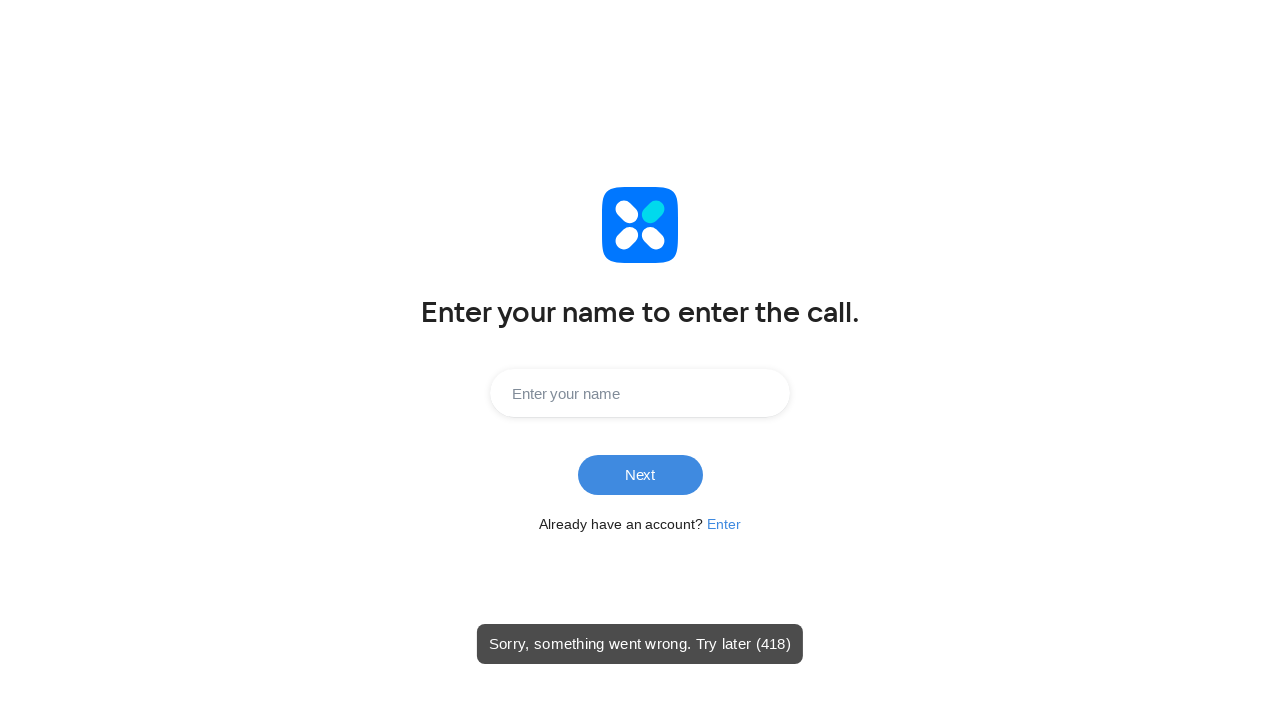

Name input field became visible
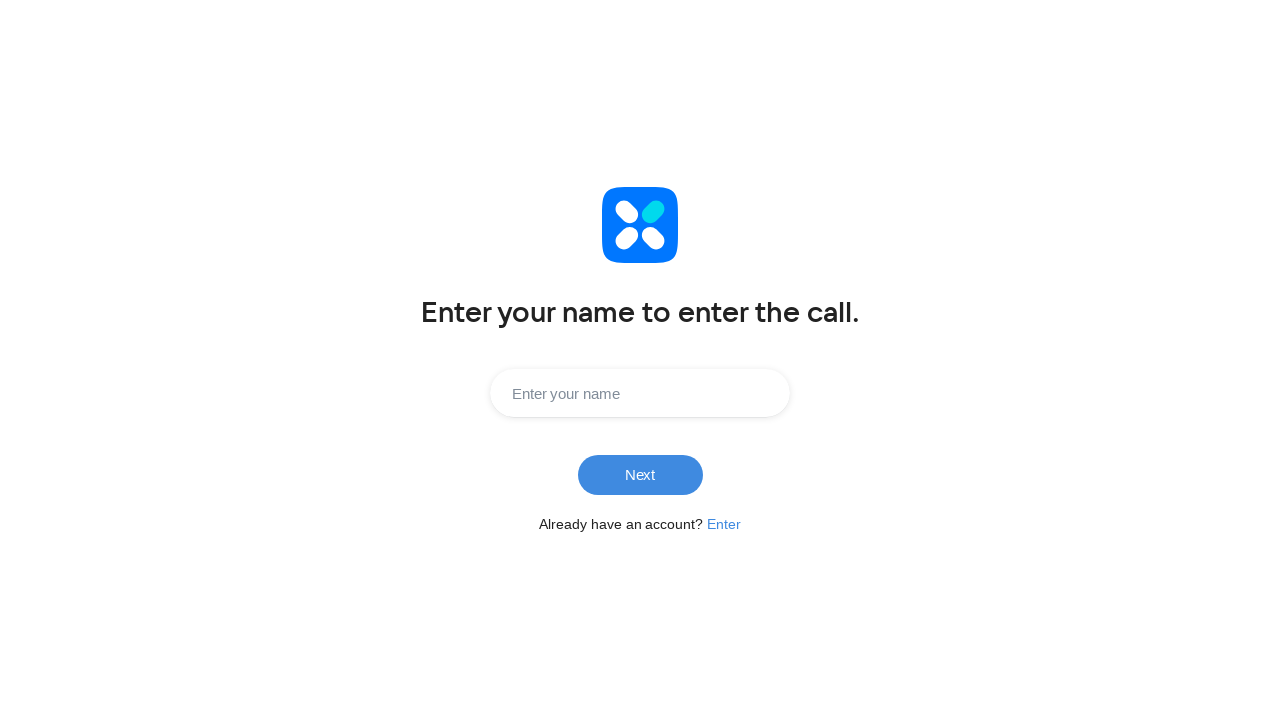

Entered guest name 'Тестовый Гость' in the name input field on input[name="name"]
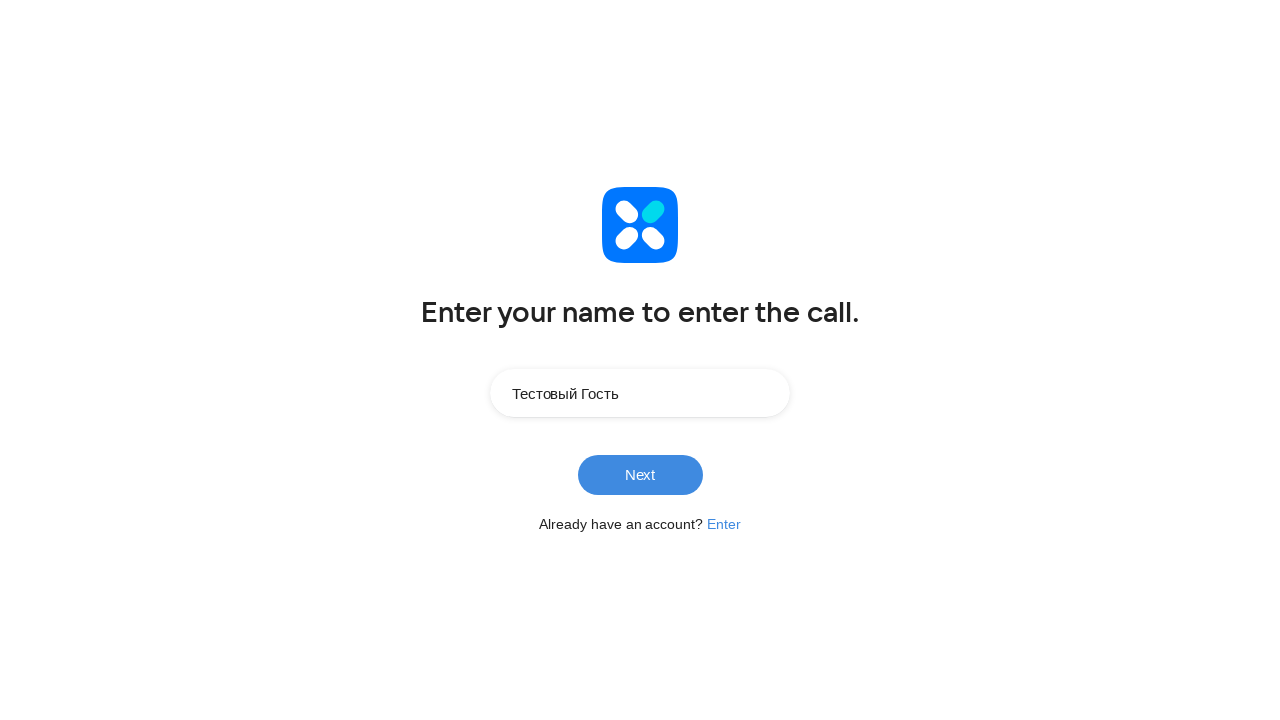

Verified that the guest name was correctly entered in the input field
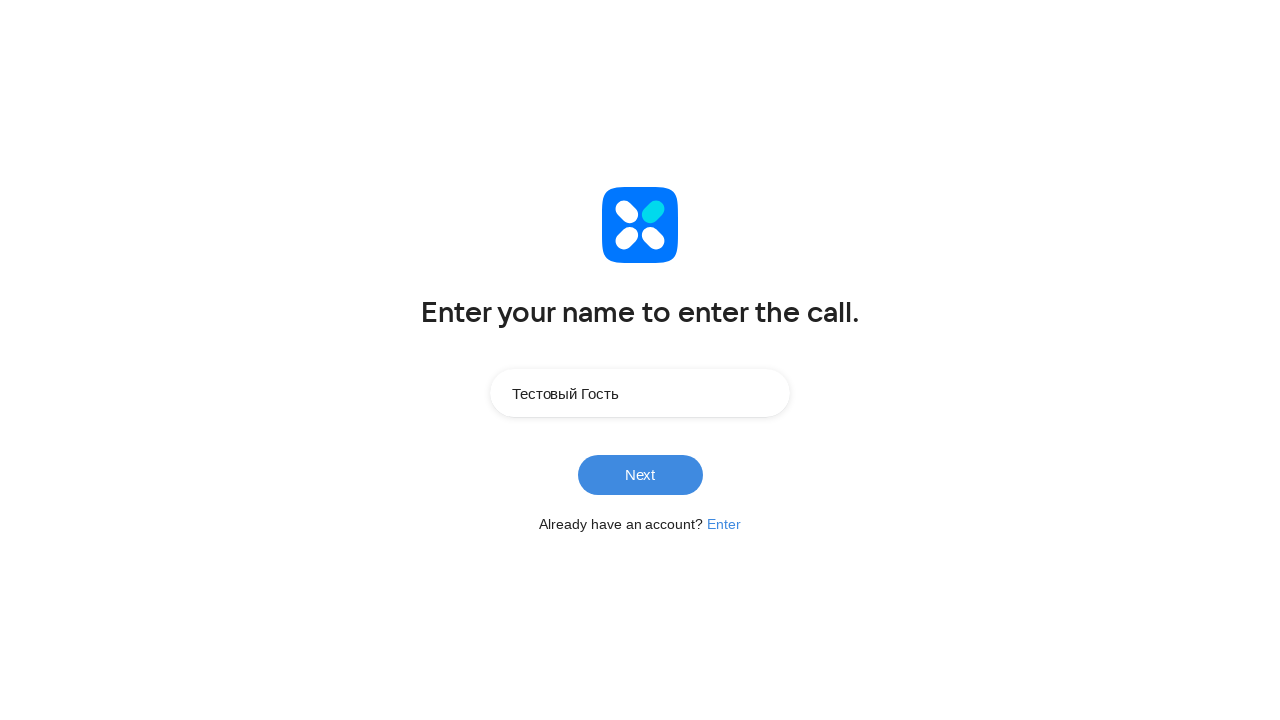

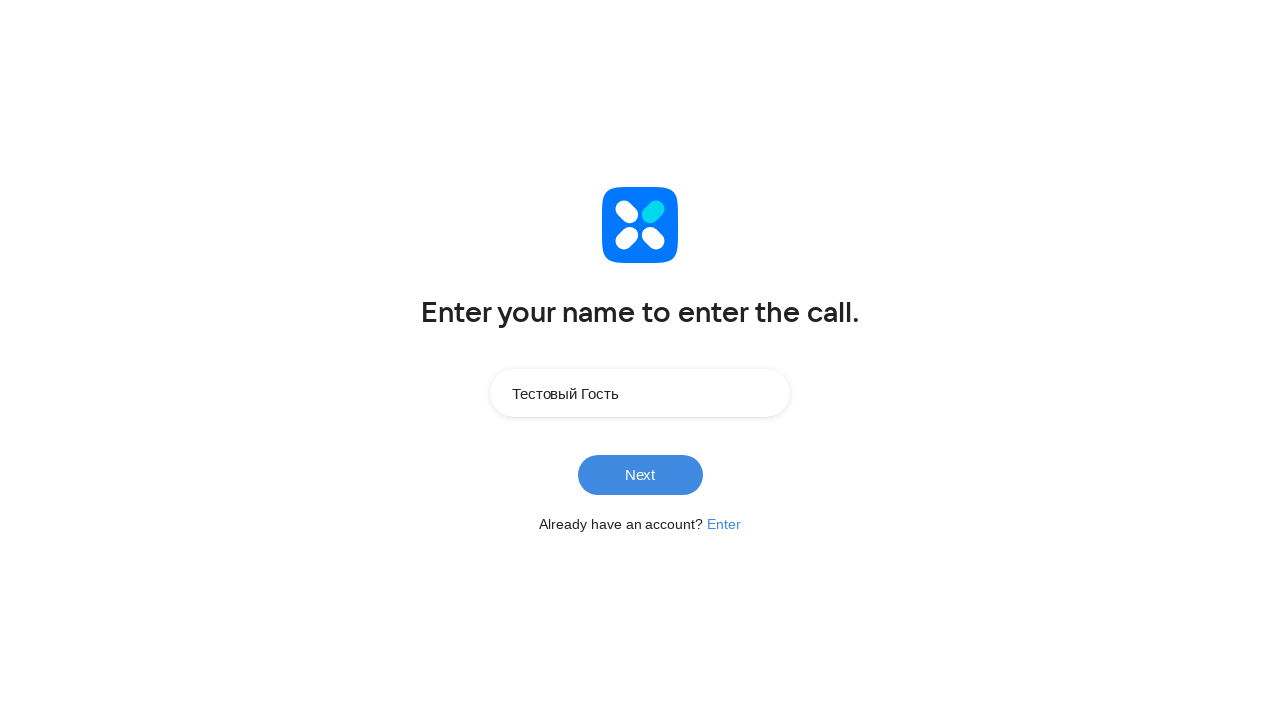